Tests that the Clear completed button appears after completing an item

Starting URL: https://demo.playwright.dev/todomvc

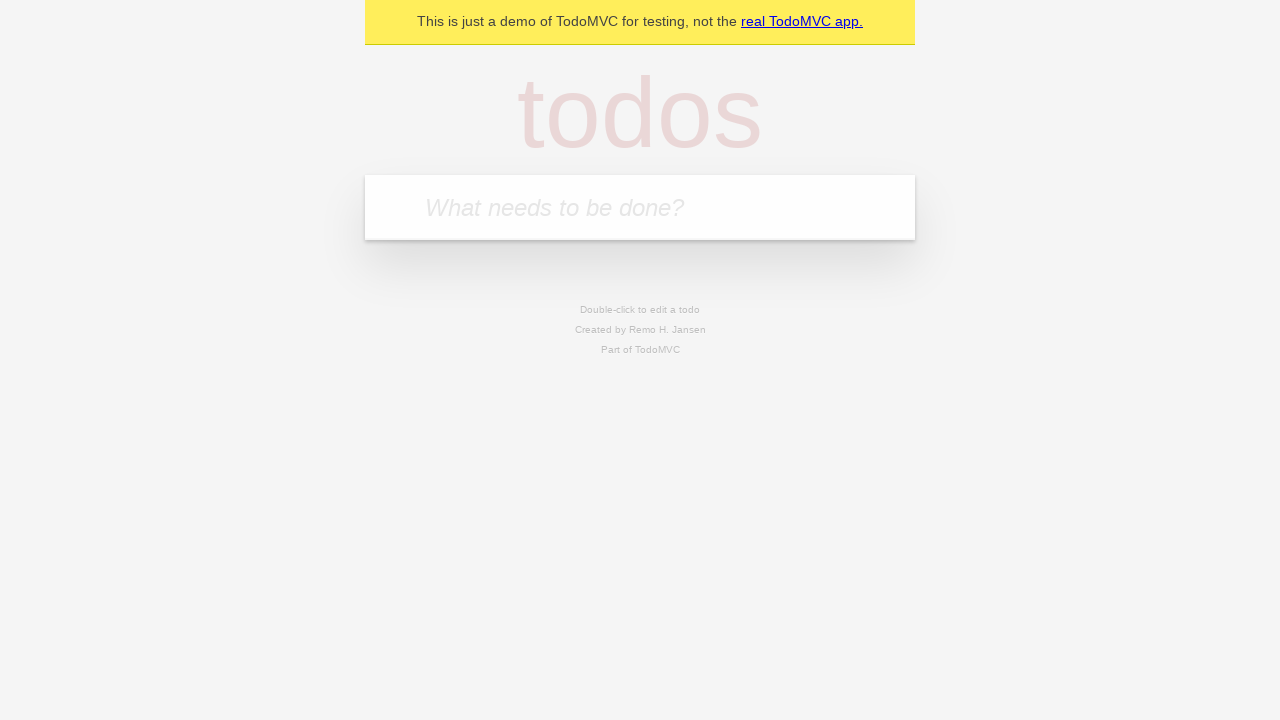

Filled todo input with 'buy some cheese' on internal:attr=[placeholder="What needs to be done?"i]
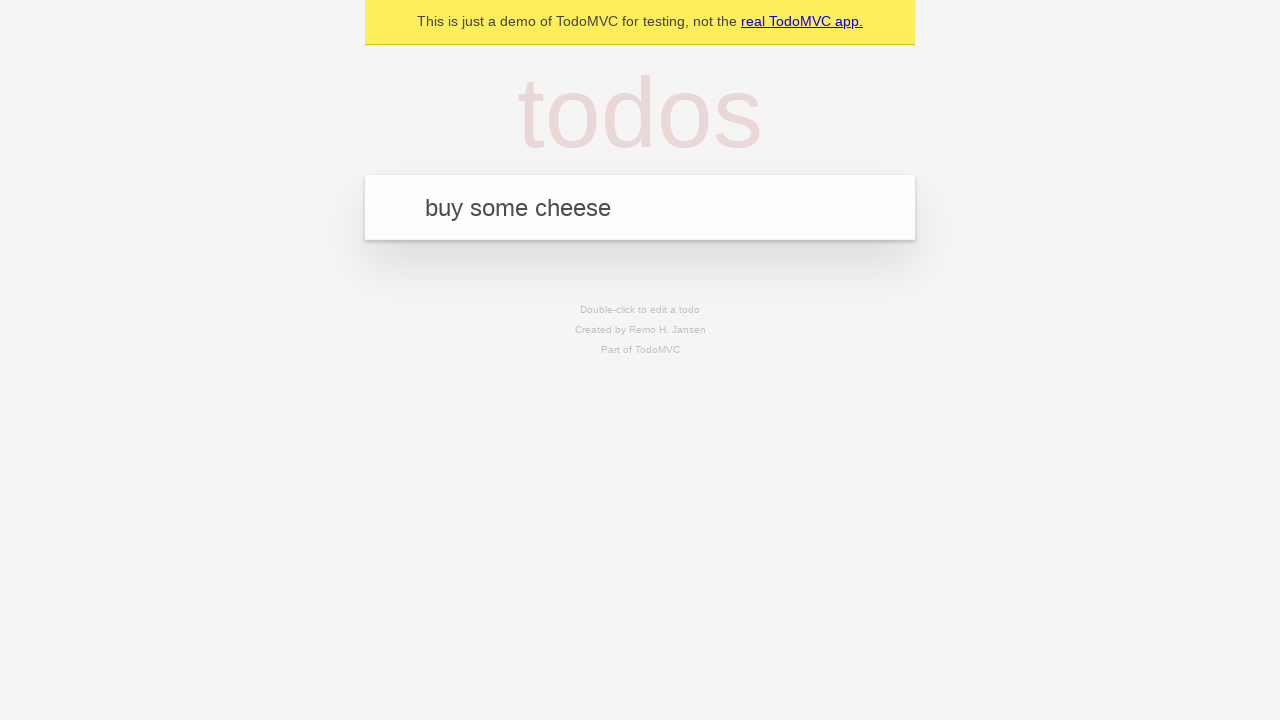

Pressed Enter to add todo 'buy some cheese' on internal:attr=[placeholder="What needs to be done?"i]
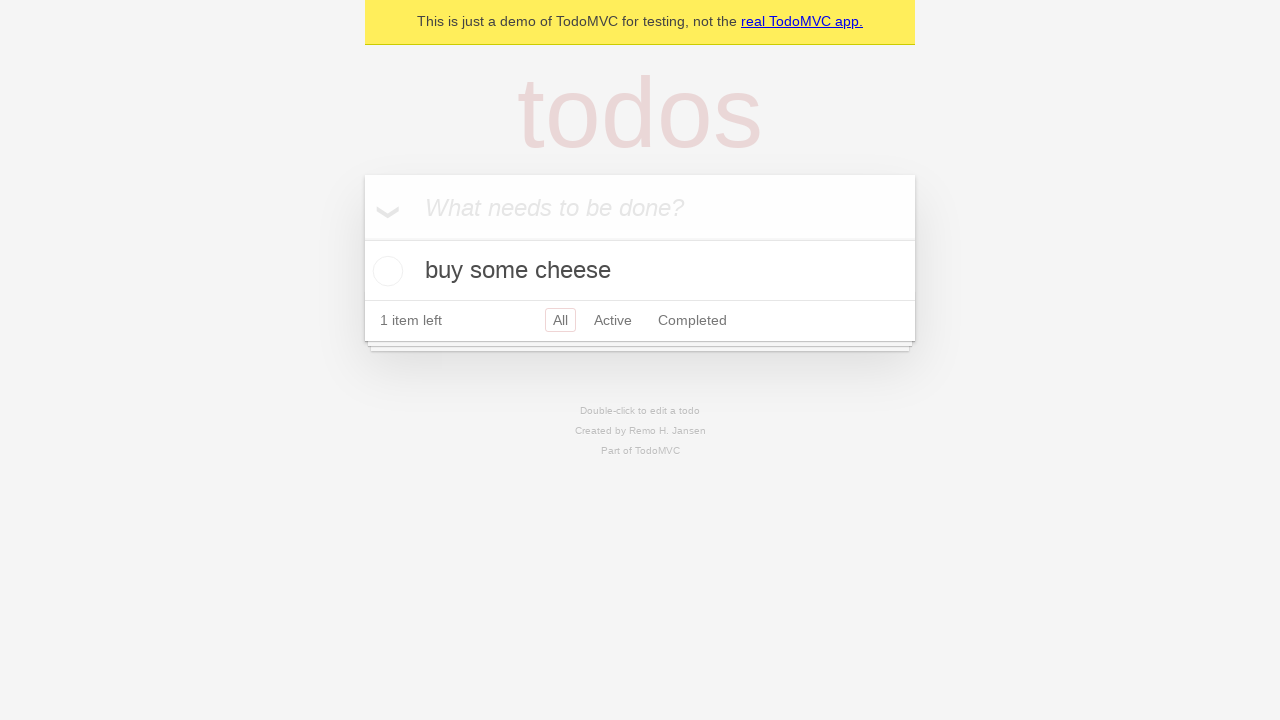

Filled todo input with 'feed the cat' on internal:attr=[placeholder="What needs to be done?"i]
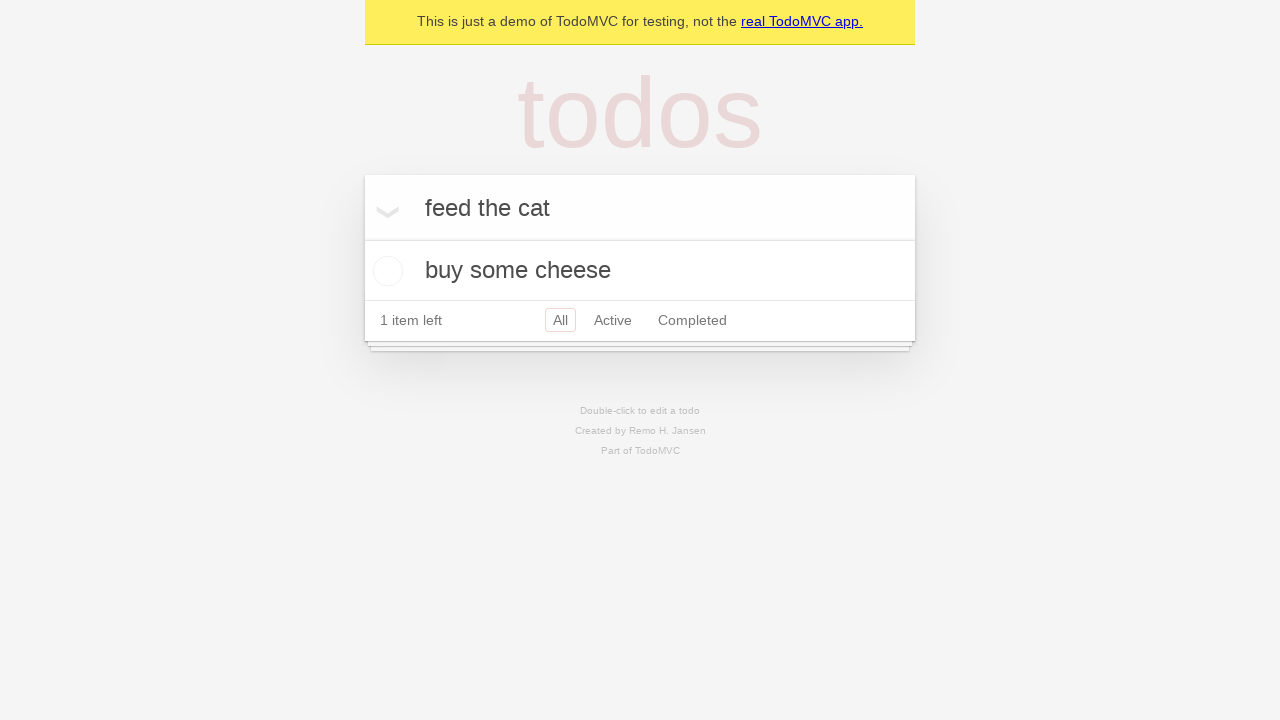

Pressed Enter to add todo 'feed the cat' on internal:attr=[placeholder="What needs to be done?"i]
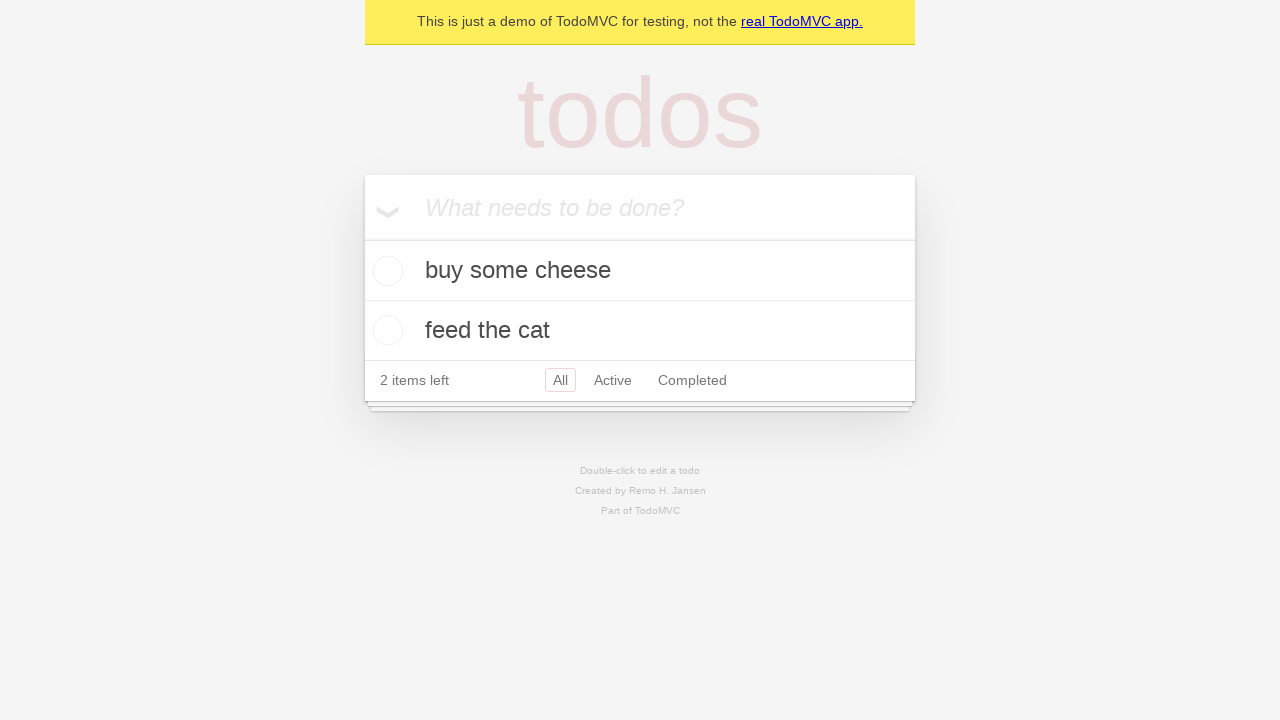

Filled todo input with 'book a doctors appointment' on internal:attr=[placeholder="What needs to be done?"i]
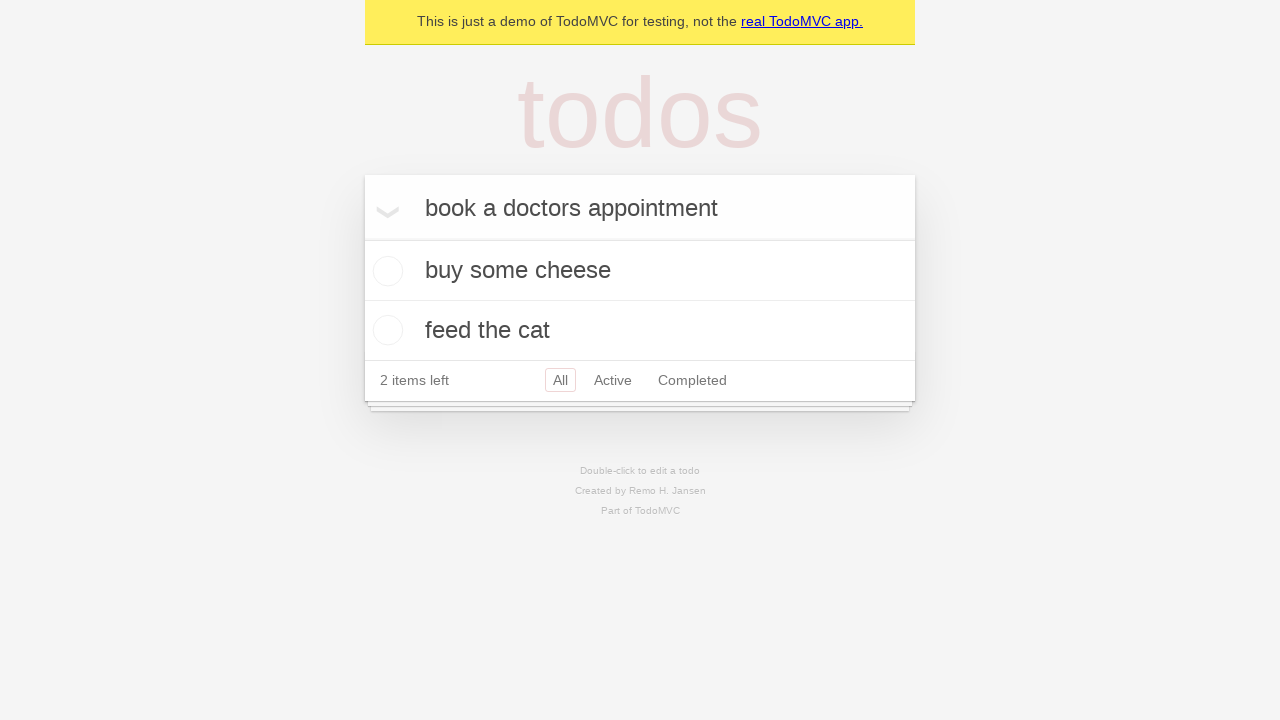

Pressed Enter to add todo 'book a doctors appointment' on internal:attr=[placeholder="What needs to be done?"i]
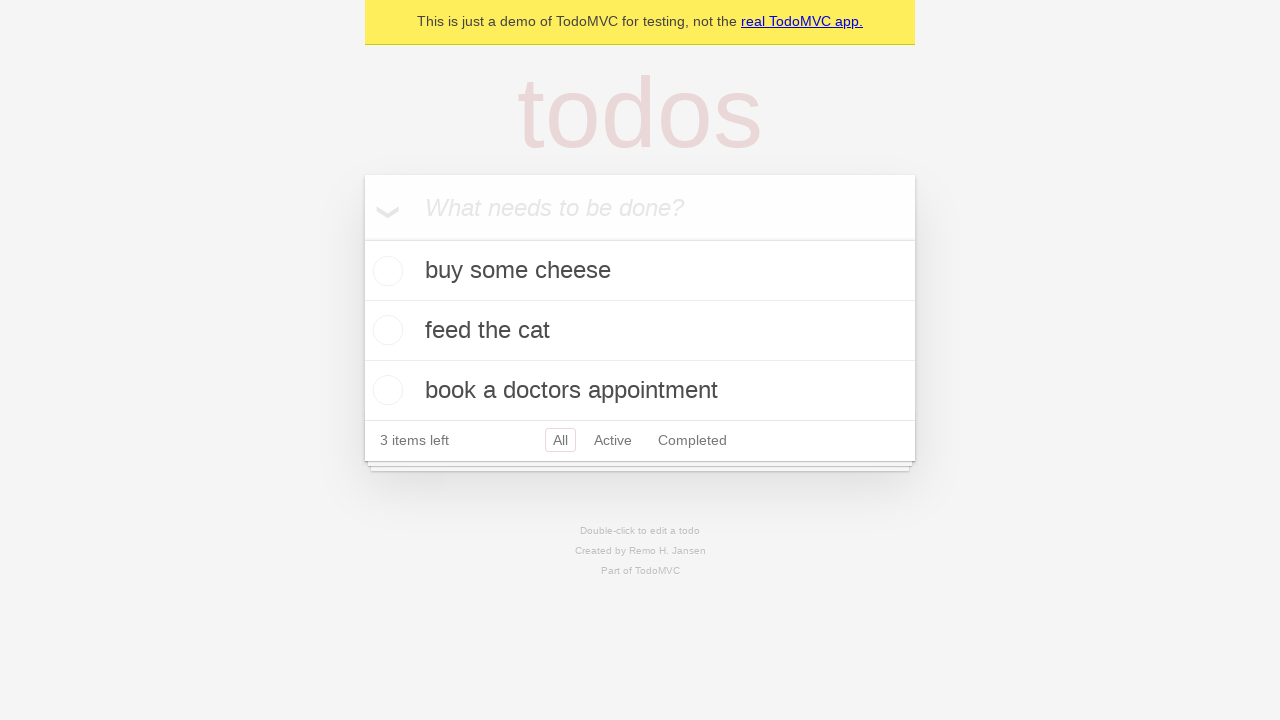

All 3 todos loaded and visible
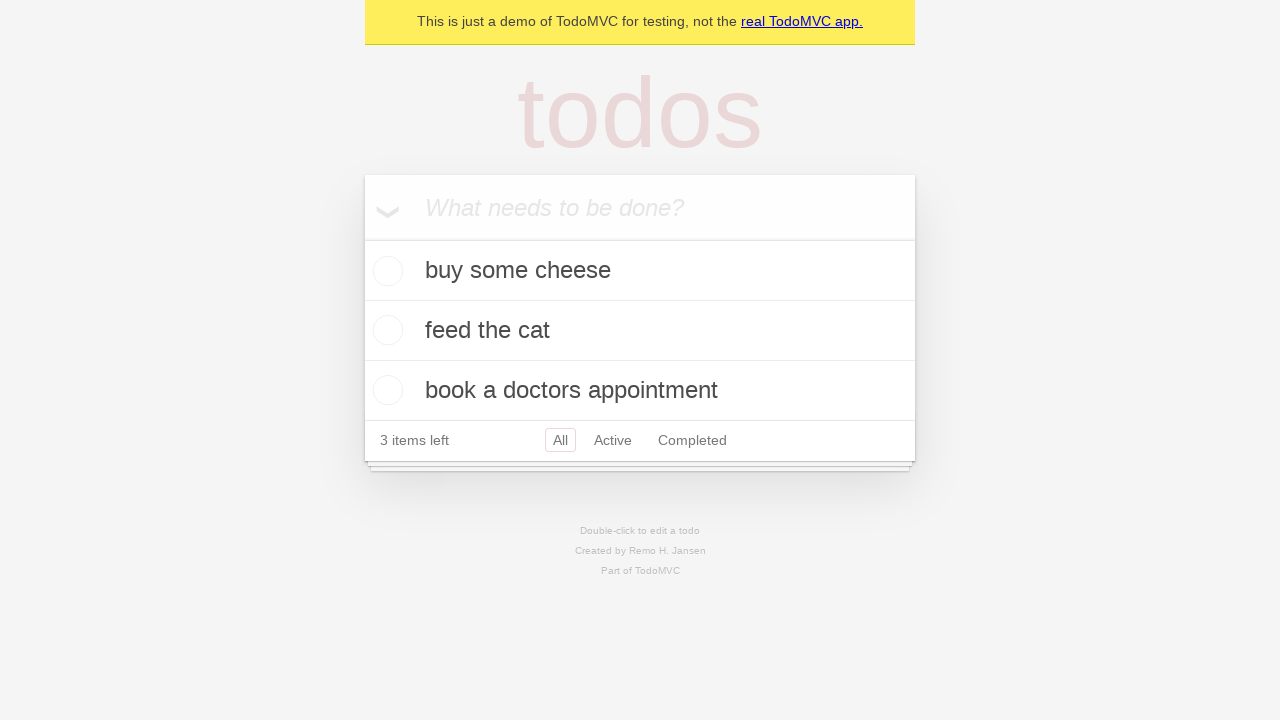

Checked the first todo item at (385, 271) on .todo-list li .toggle >> nth=0
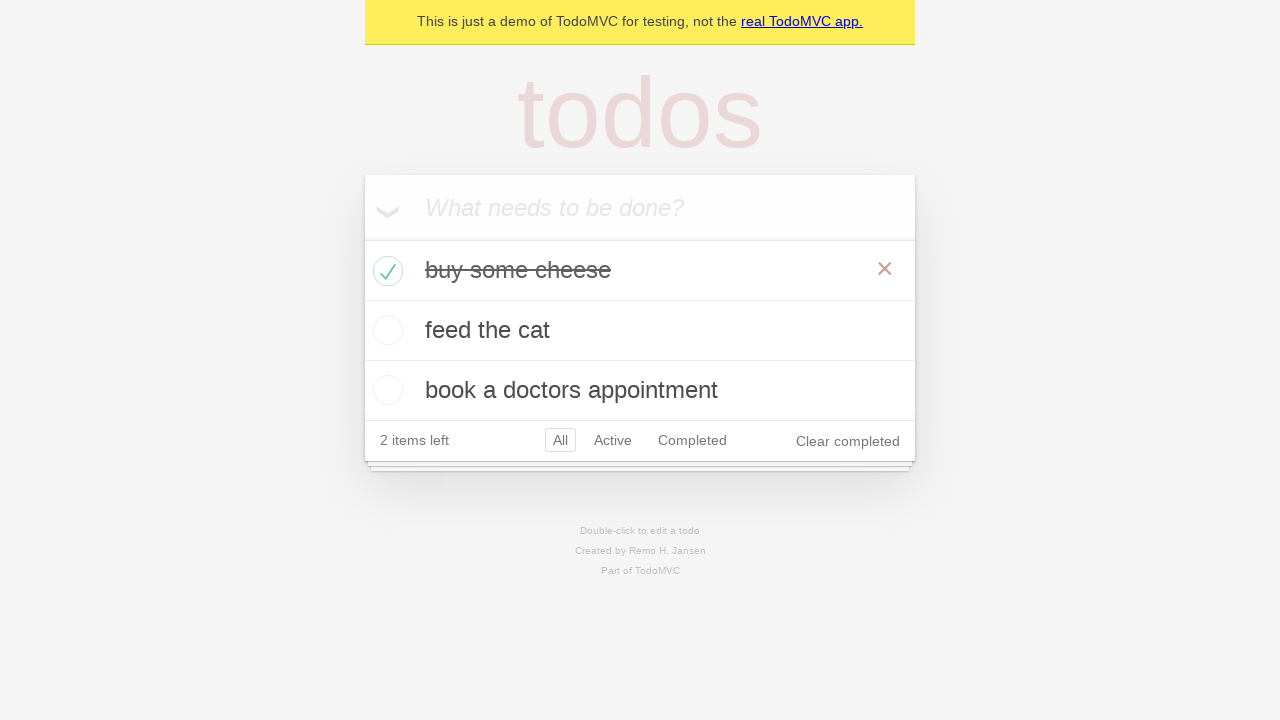

Clear completed button appeared after completing an item
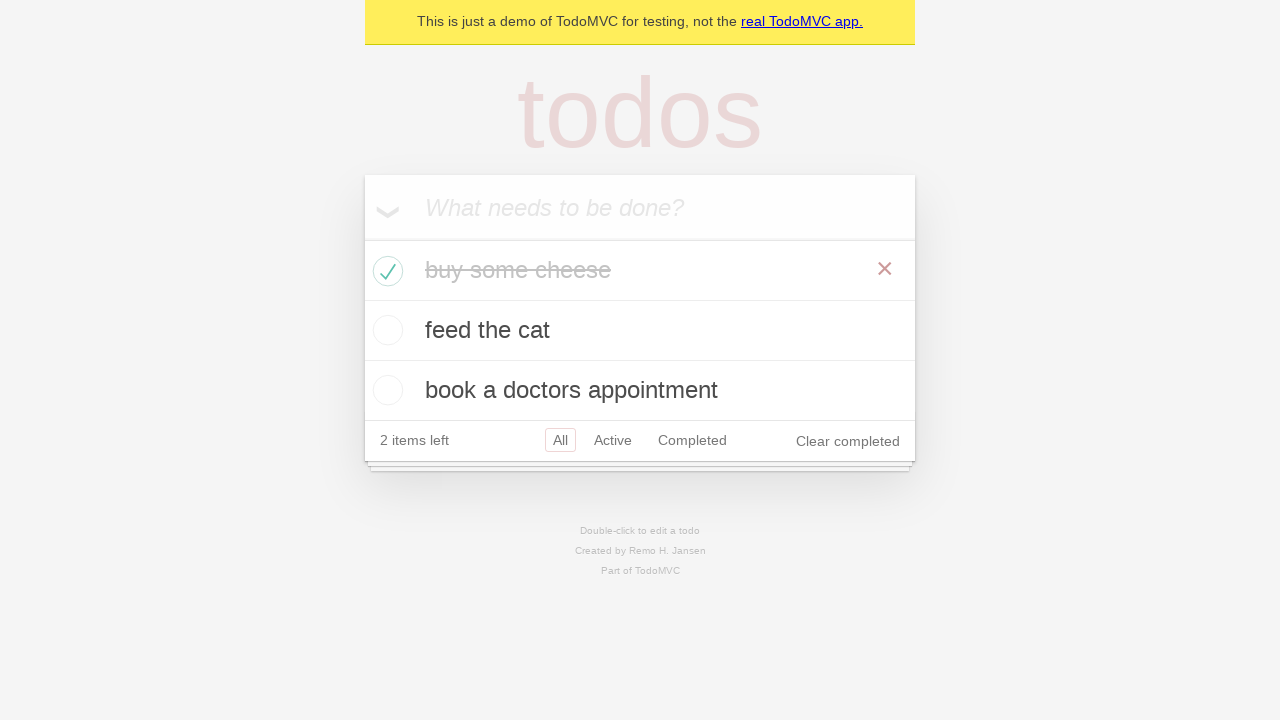

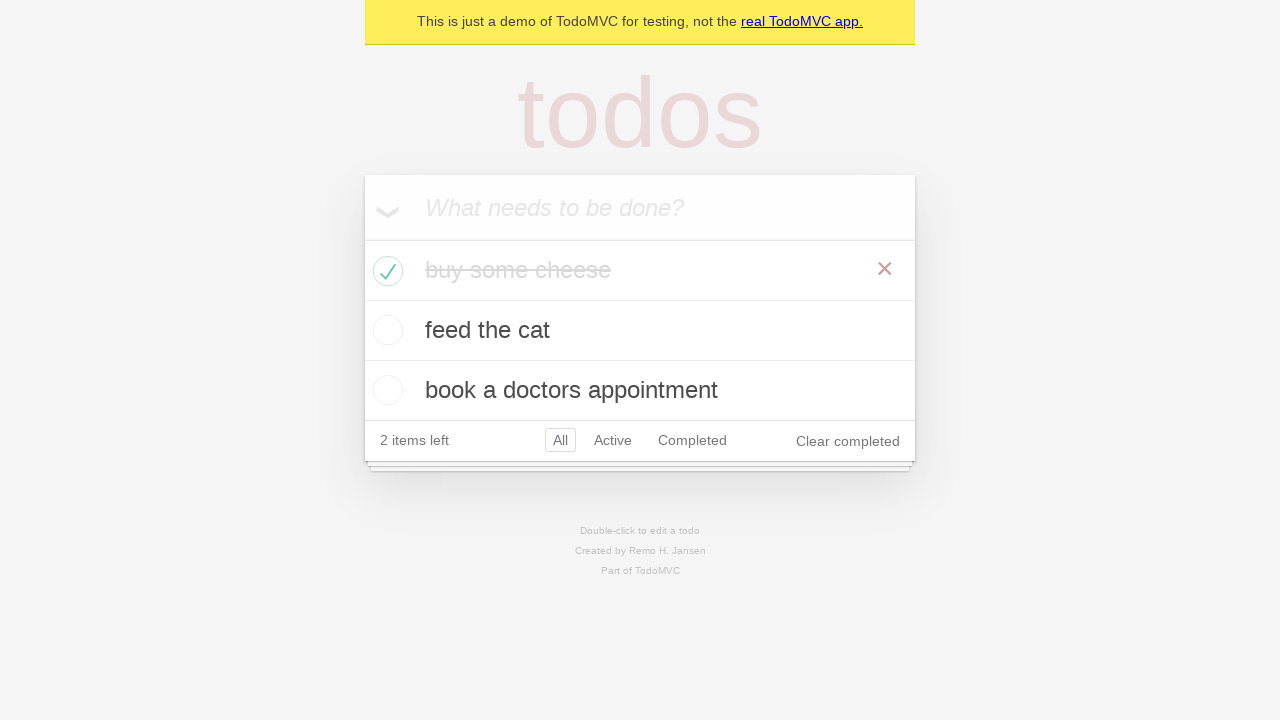